Tests iframe interaction by accessing an iframe by name and clicking on a mentorship link within the iframe's navigation menu.

Starting URL: https://rahulshettyacademy.com/AutomationPractice/

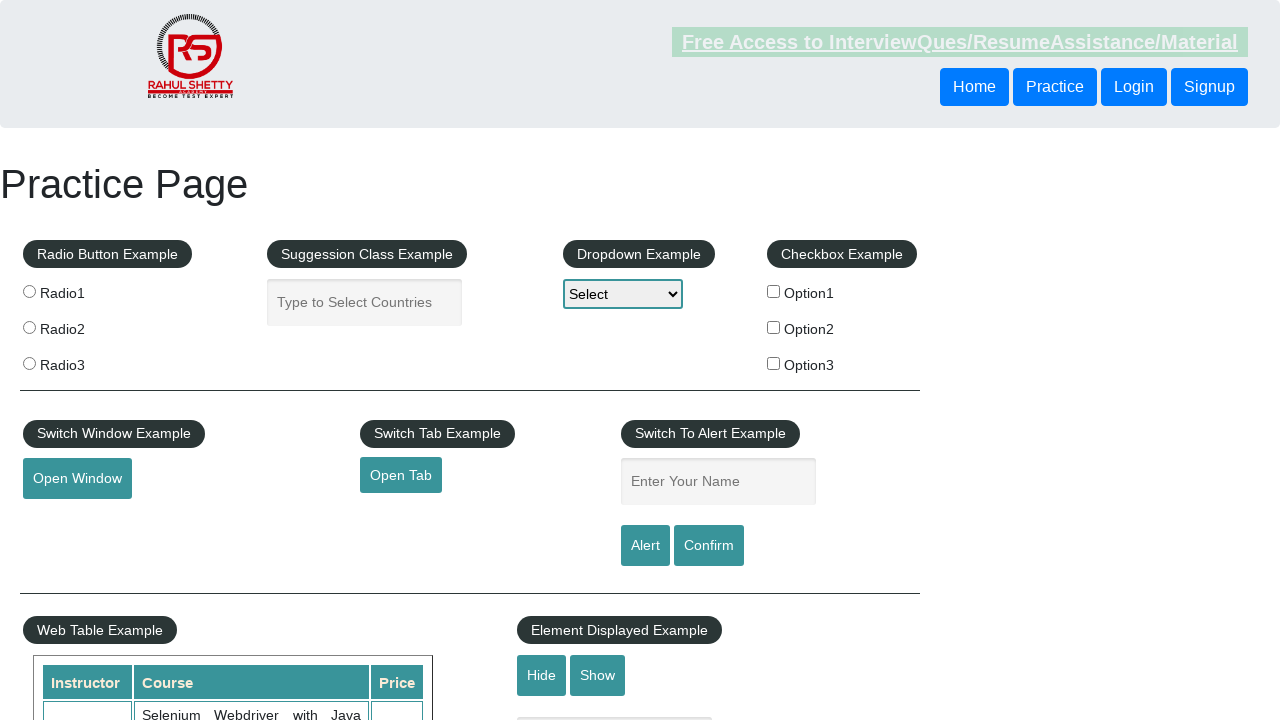

Accessed iframe by name 'iframe-name'
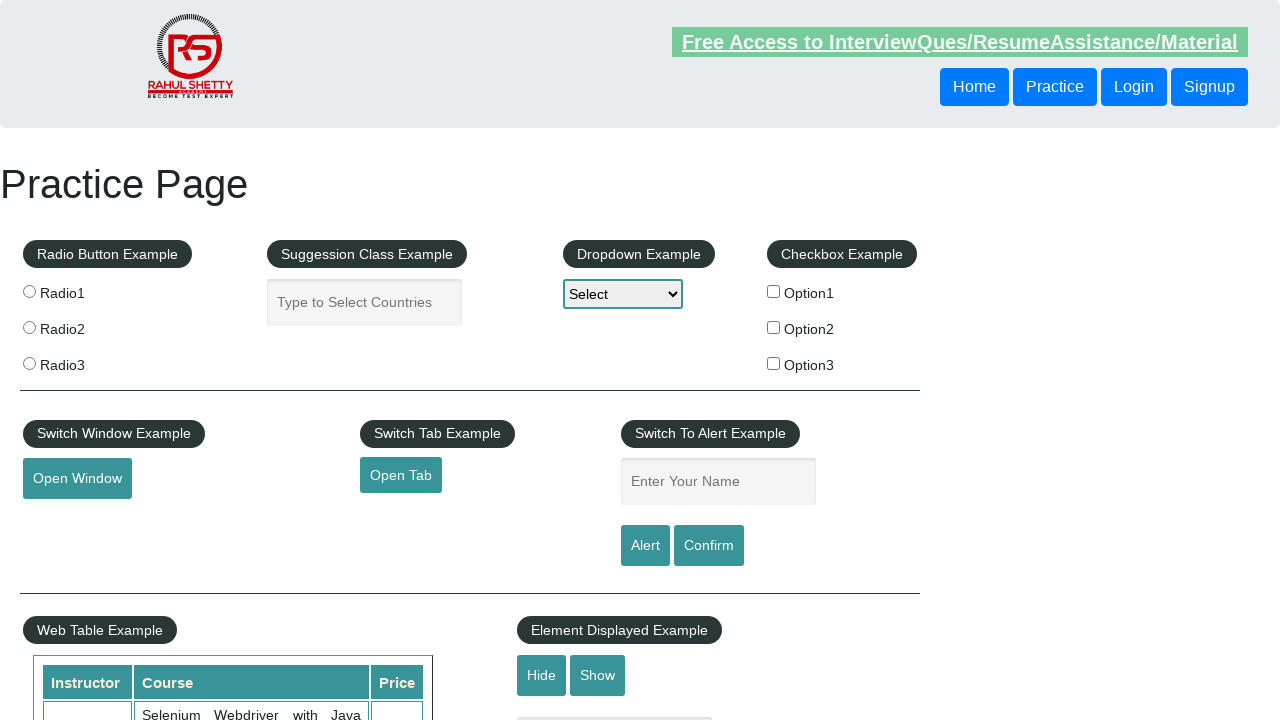

Clicked mentorship link in iframe navigation menu at (618, 360) on [class='navbar-collapse collapse clearfix'] ul li a[href='mentorship'] >> nth=0
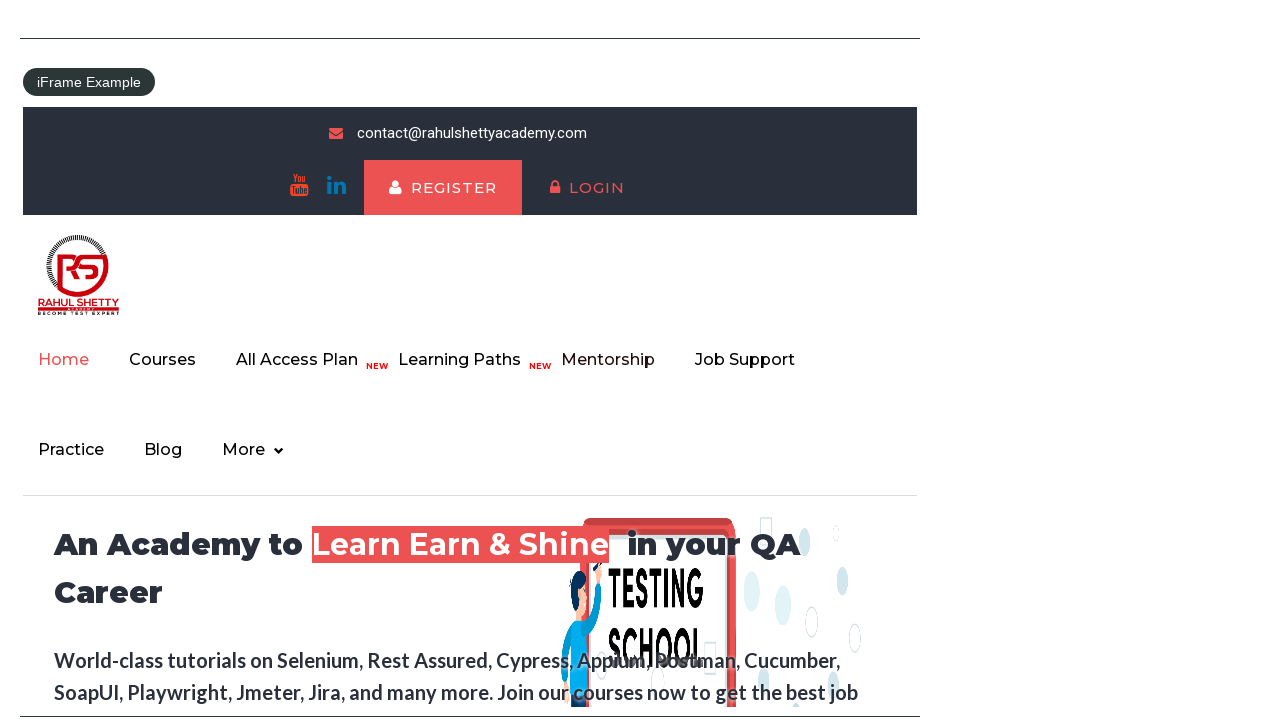

Waited 1000ms for navigation to complete
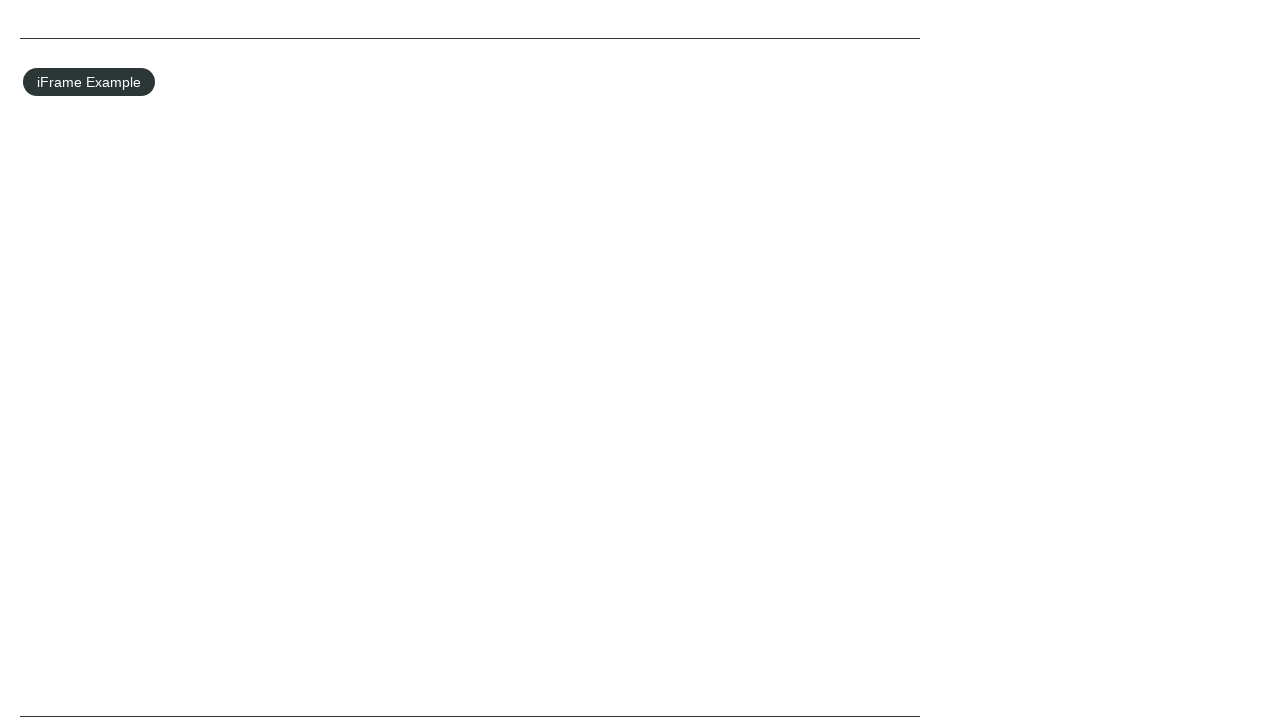

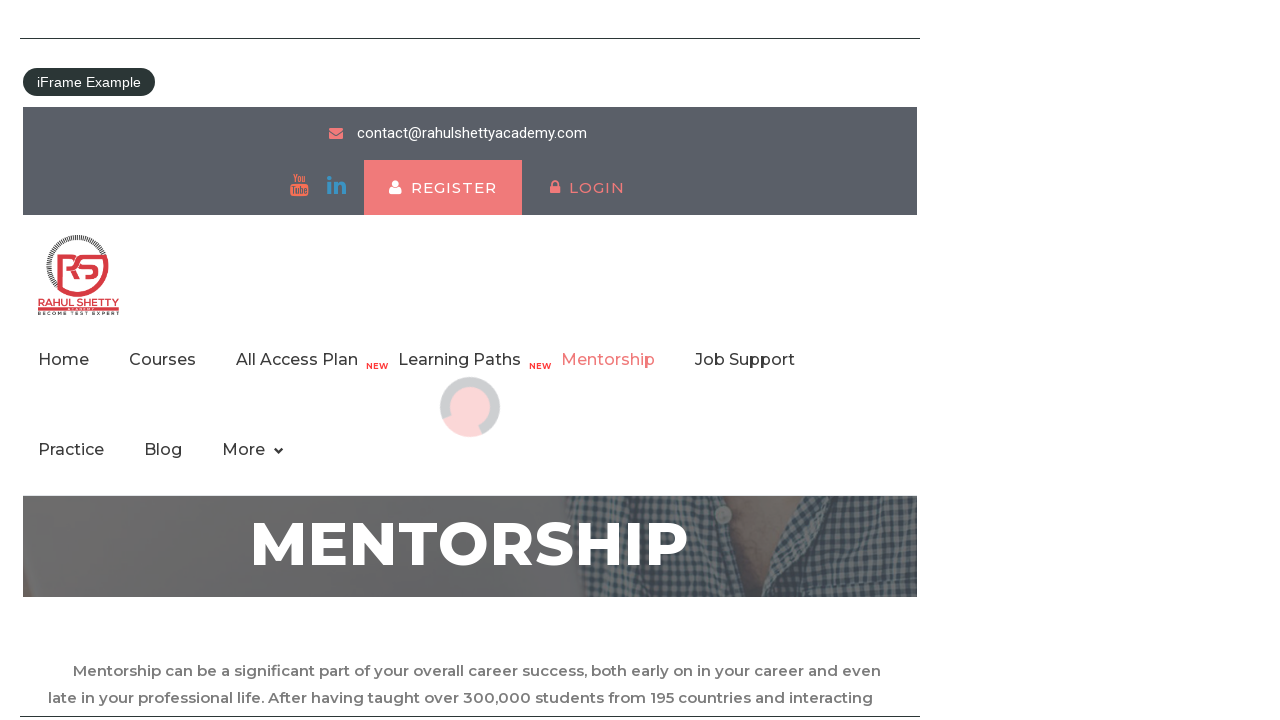